Tests marking individual todo items as complete by checking their checkboxes

Starting URL: https://demo.playwright.dev/todomvc

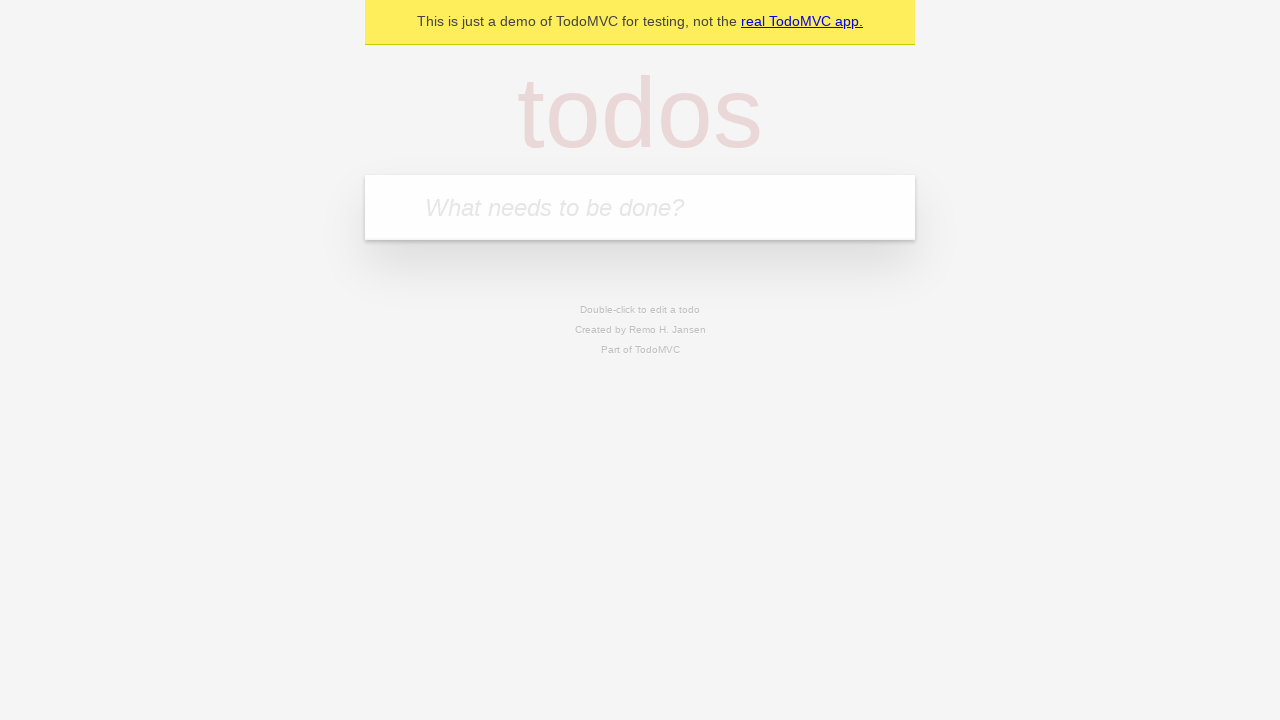

Filled todo input with 'buy some cheese' on internal:attr=[placeholder="What needs to be done?"i]
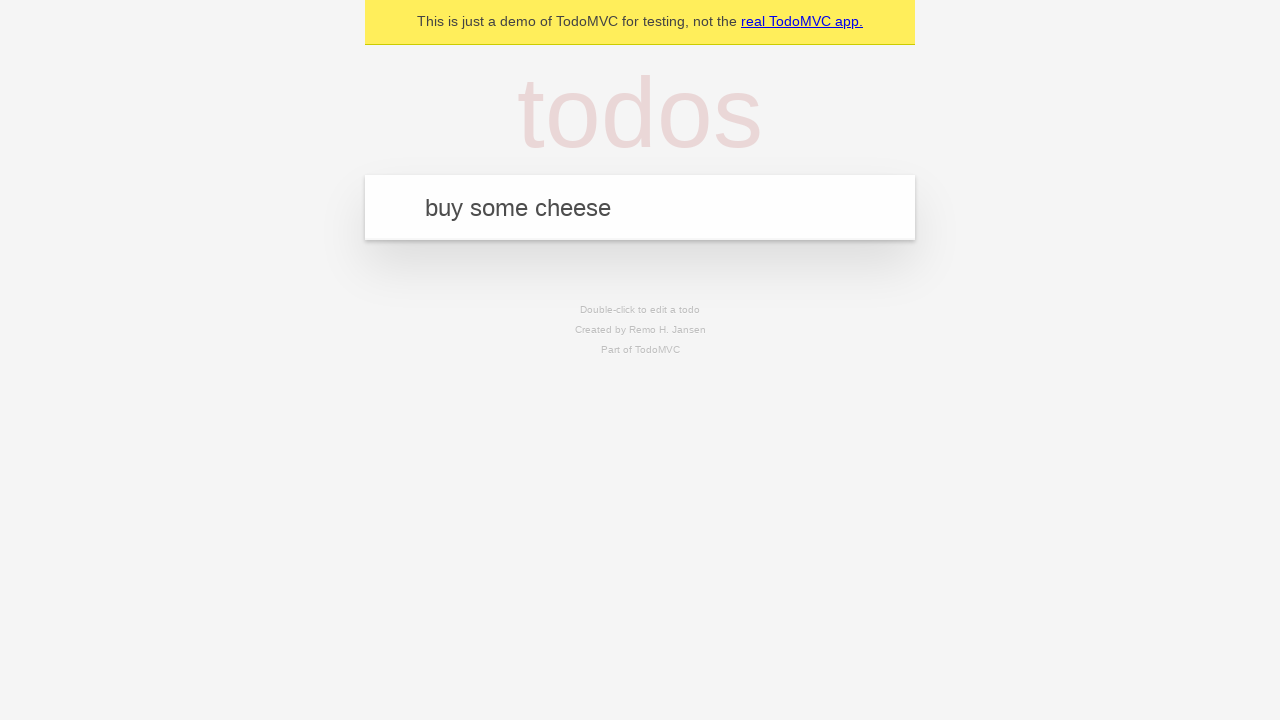

Pressed Enter to create first todo item on internal:attr=[placeholder="What needs to be done?"i]
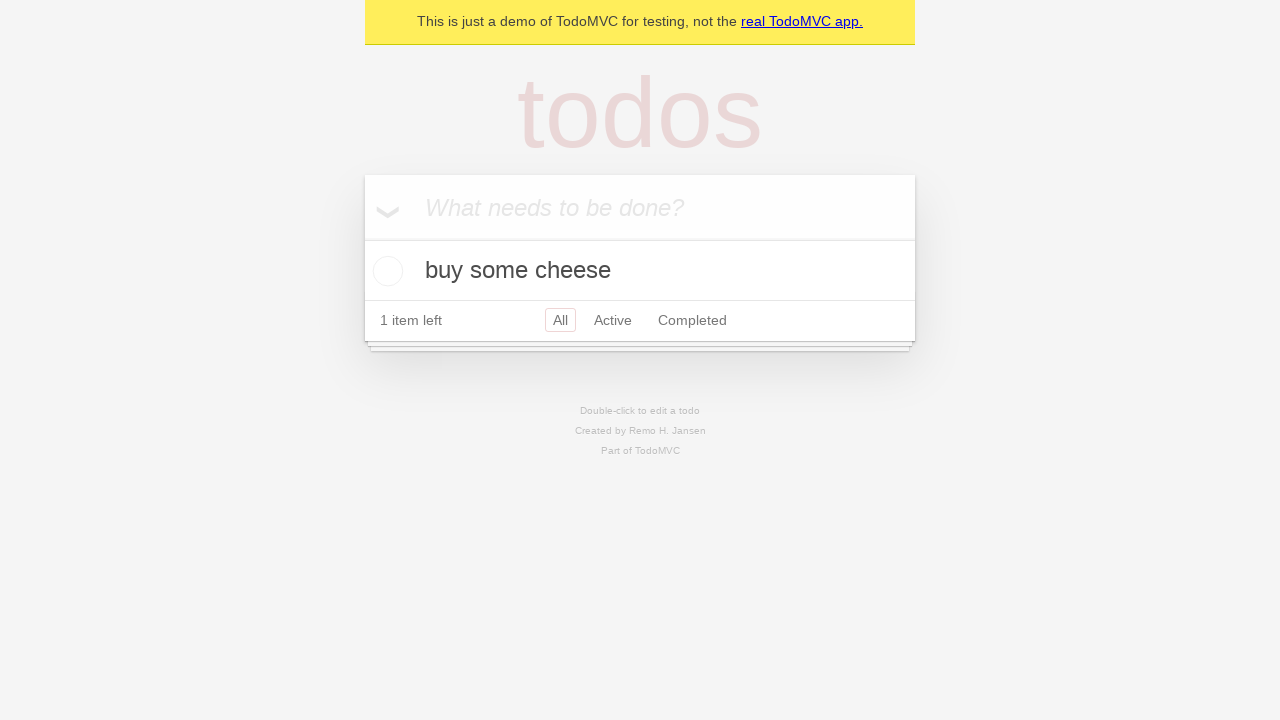

Filled todo input with 'feed the cat' on internal:attr=[placeholder="What needs to be done?"i]
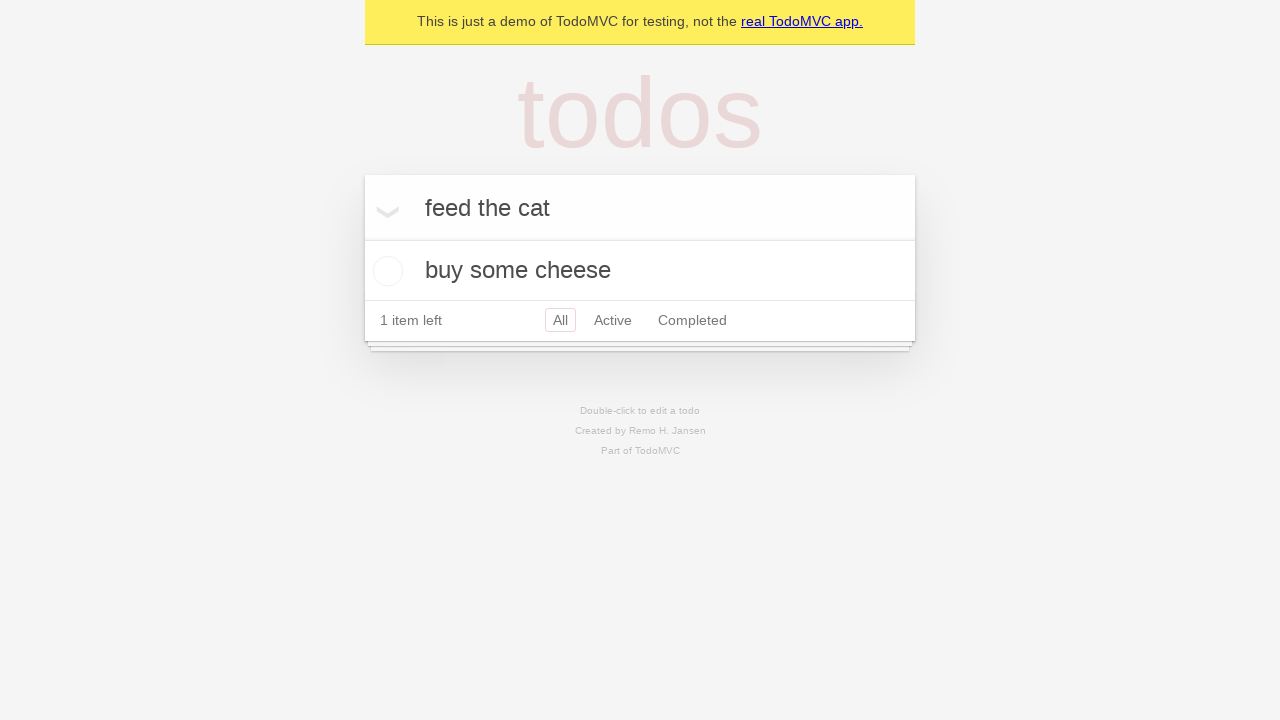

Pressed Enter to create second todo item on internal:attr=[placeholder="What needs to be done?"i]
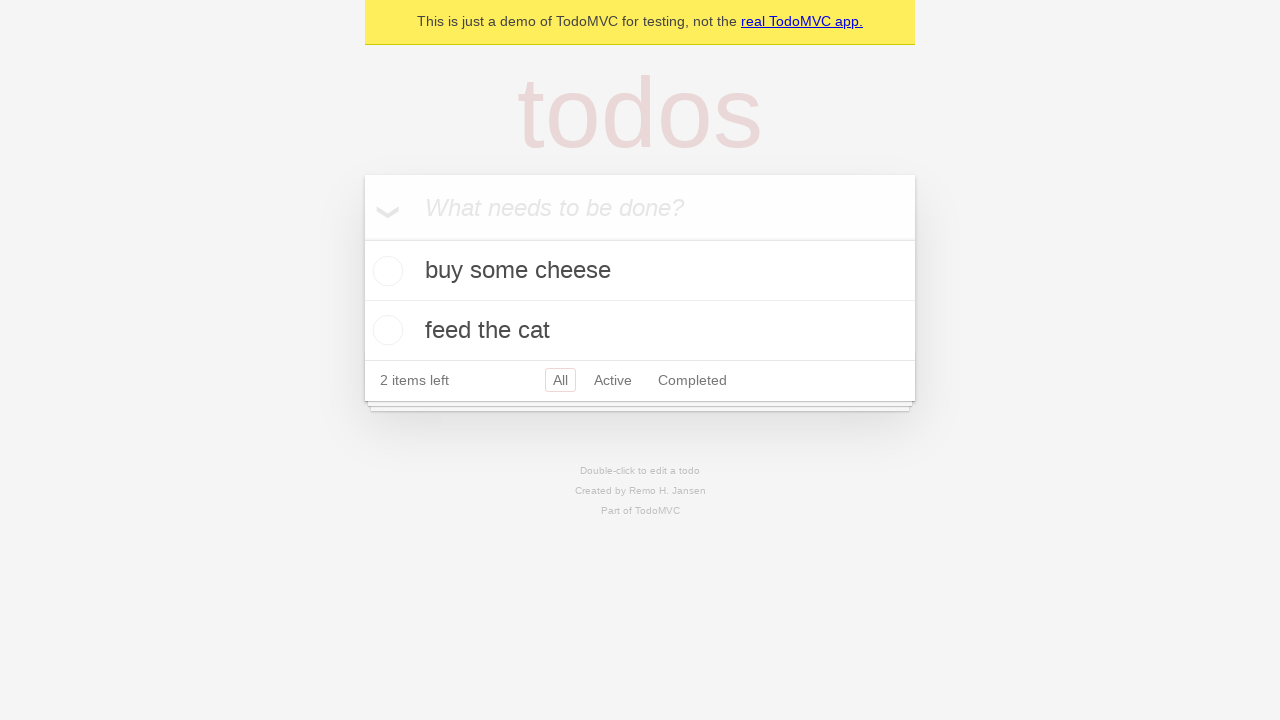

Checked checkbox for first todo item 'buy some cheese' at (385, 271) on internal:testid=[data-testid="todo-item"s] >> nth=0 >> internal:role=checkbox
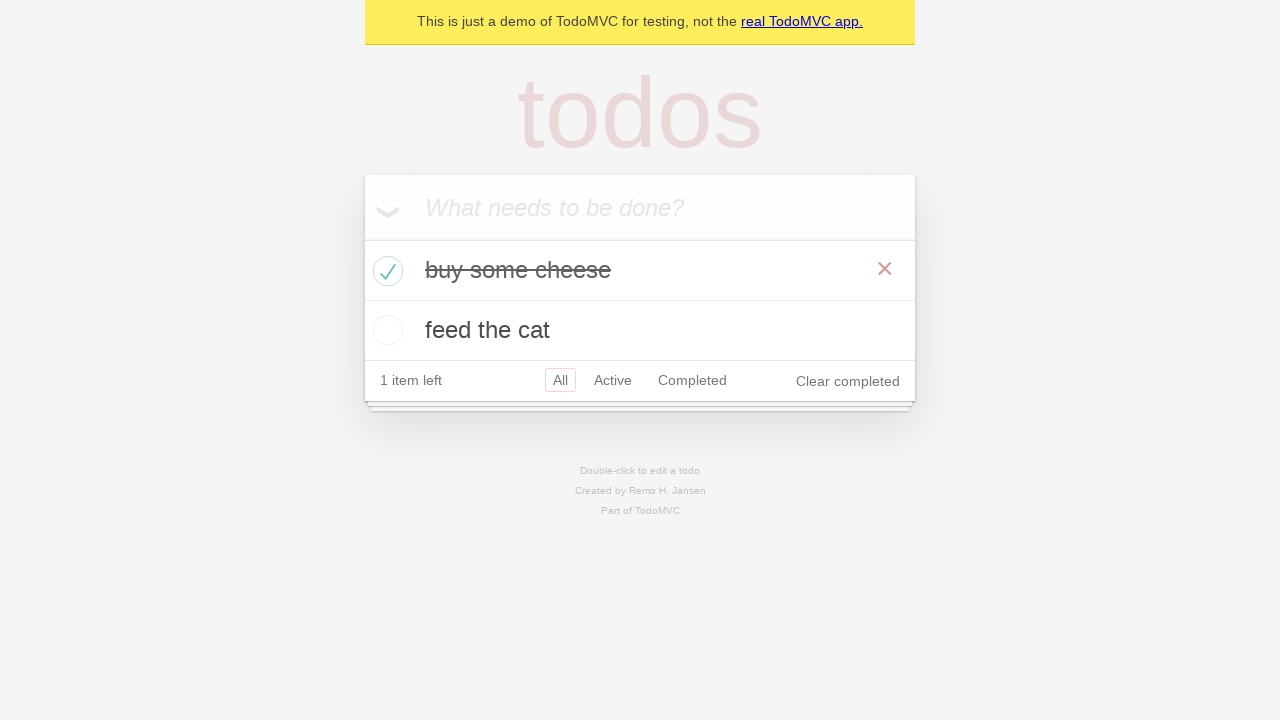

Checked checkbox for second todo item 'feed the cat' at (385, 330) on internal:testid=[data-testid="todo-item"s] >> nth=1 >> internal:role=checkbox
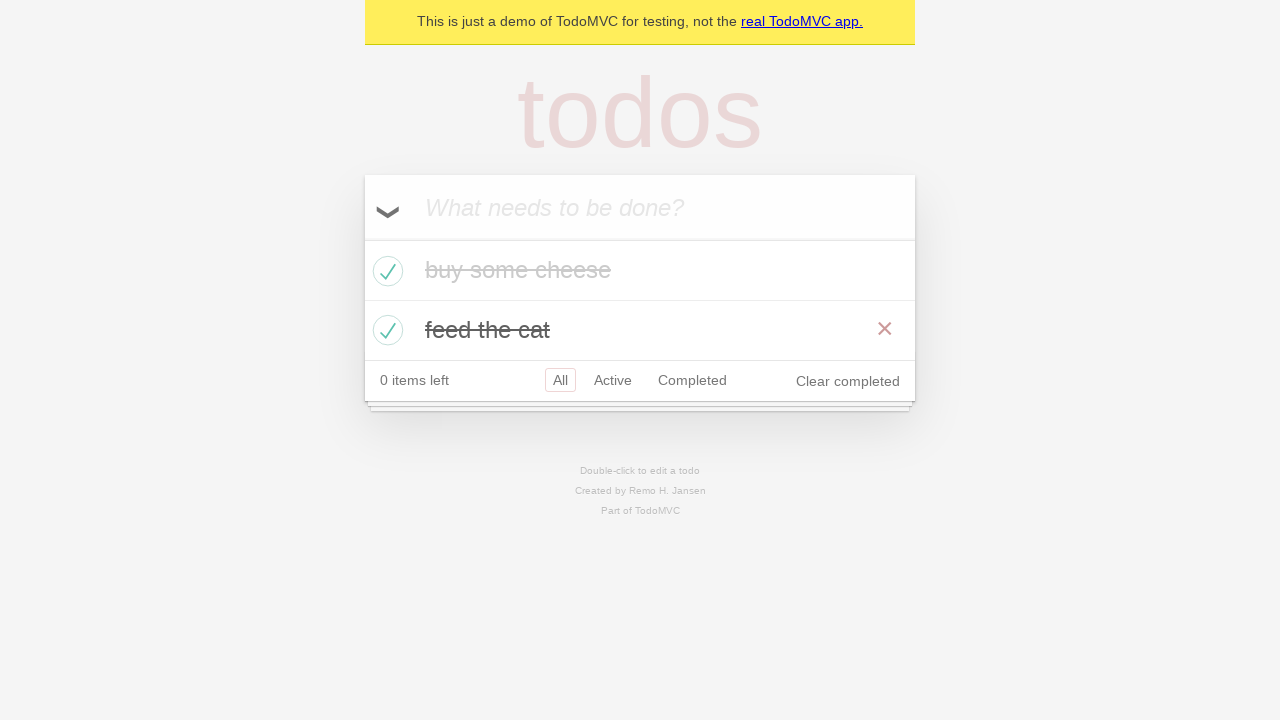

Verified todo items are marked as completed
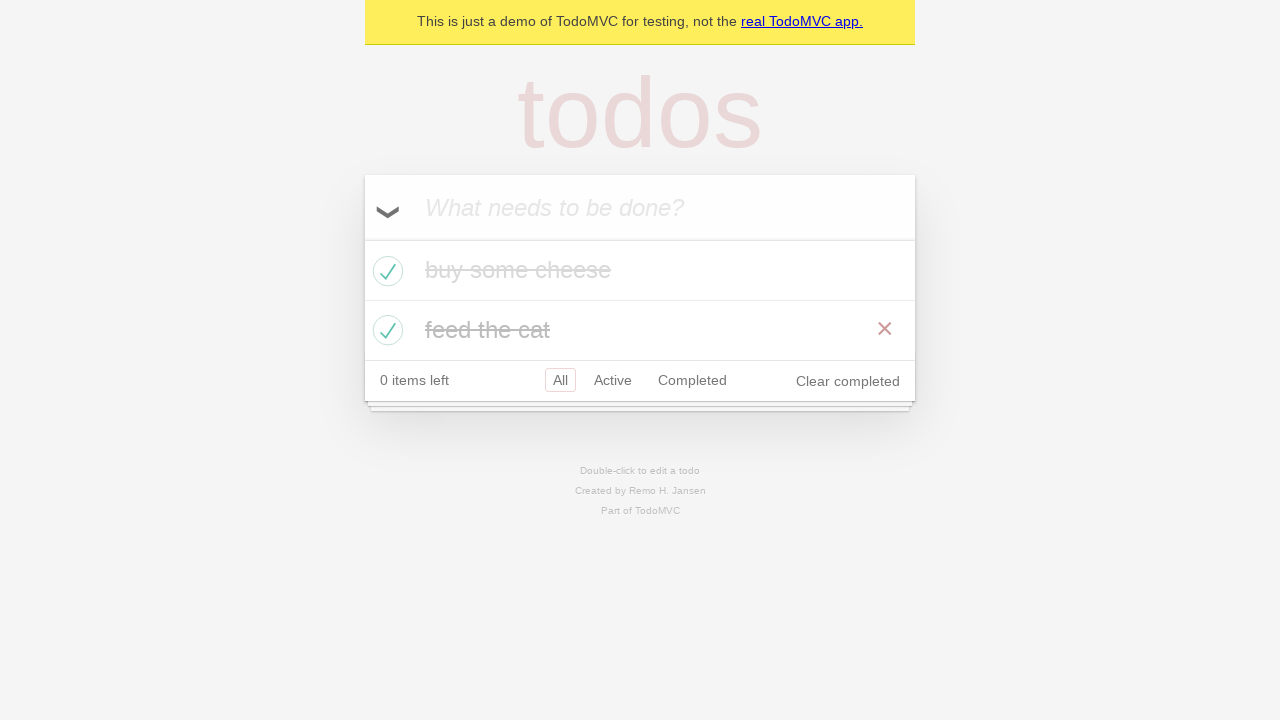

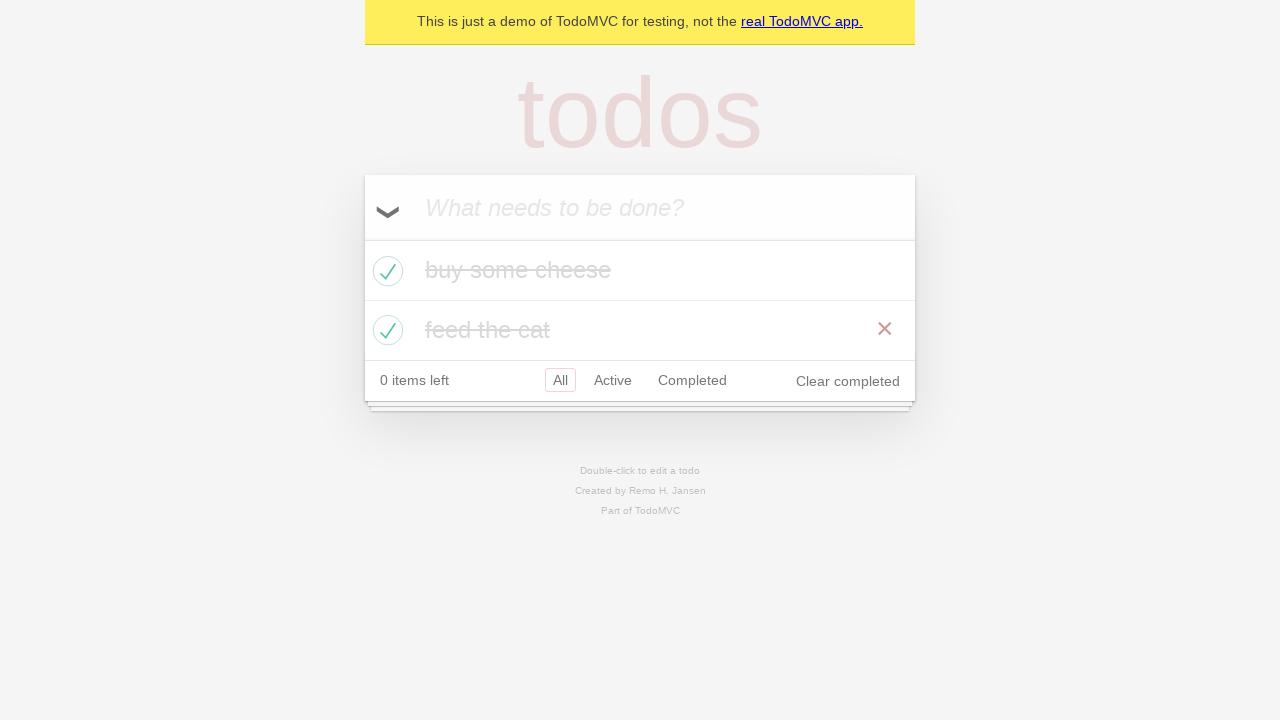